Tests dynamic controls functionality by checking if a text input is initially disabled, clicking a button to enable it, and verifying the input becomes enabled.

Starting URL: https://training-support.net/webelements/dynamic-controls

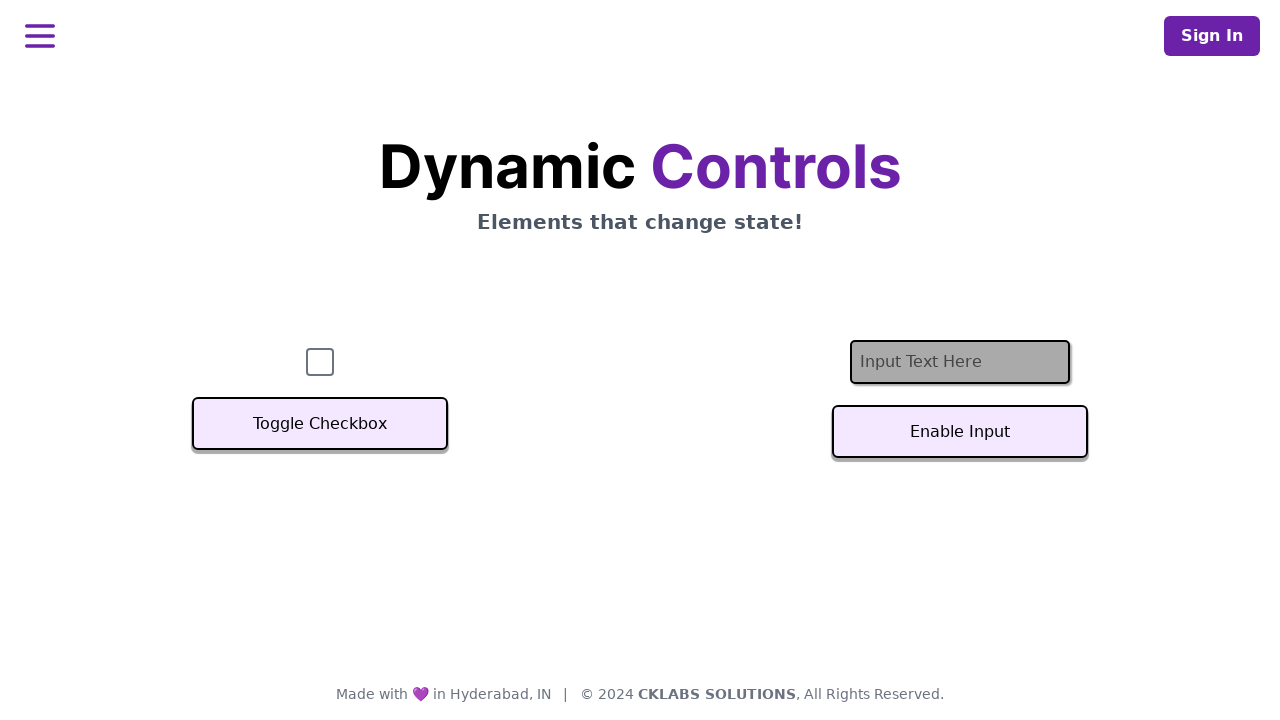

Retrieved page title
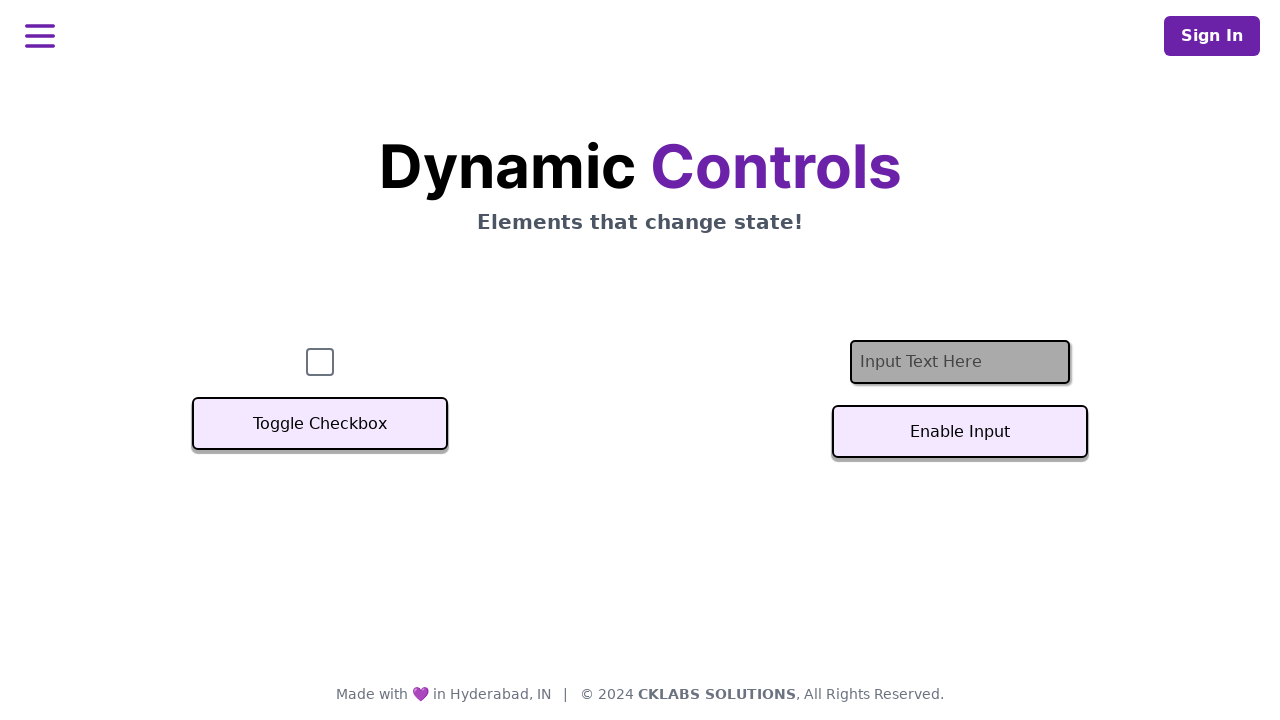

Located text input element
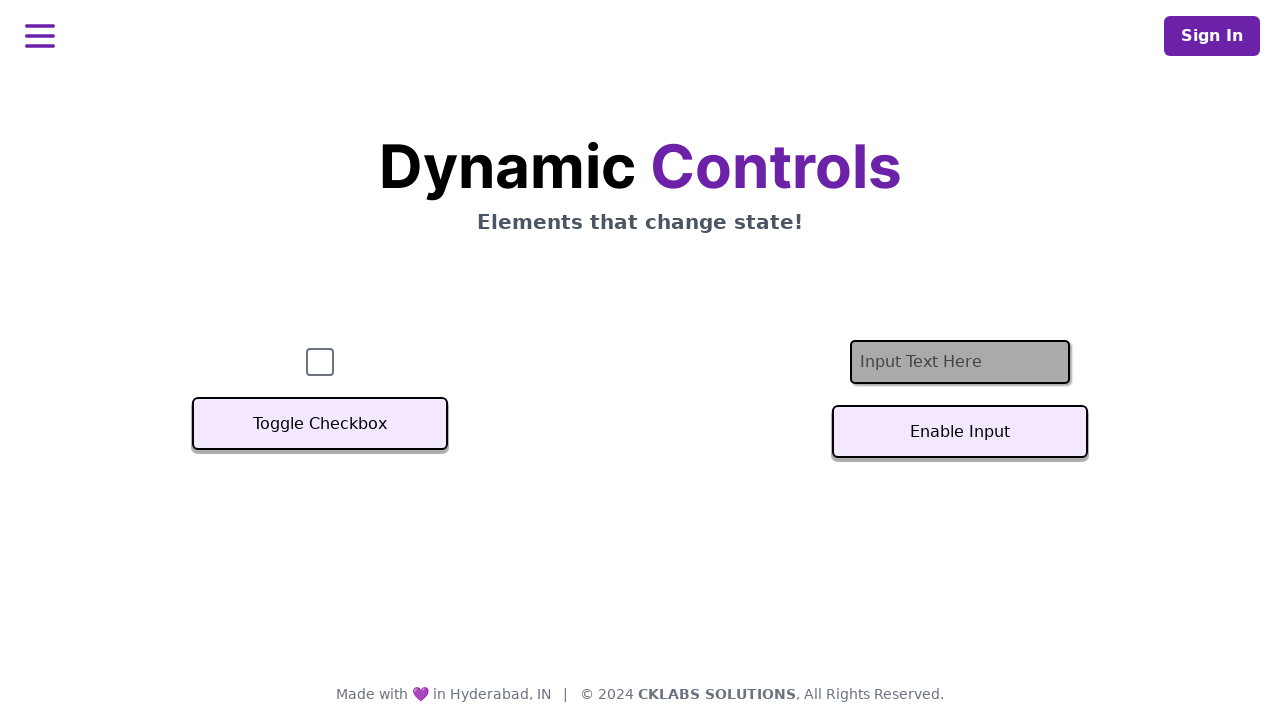

Checked initial text input state: enabled=False
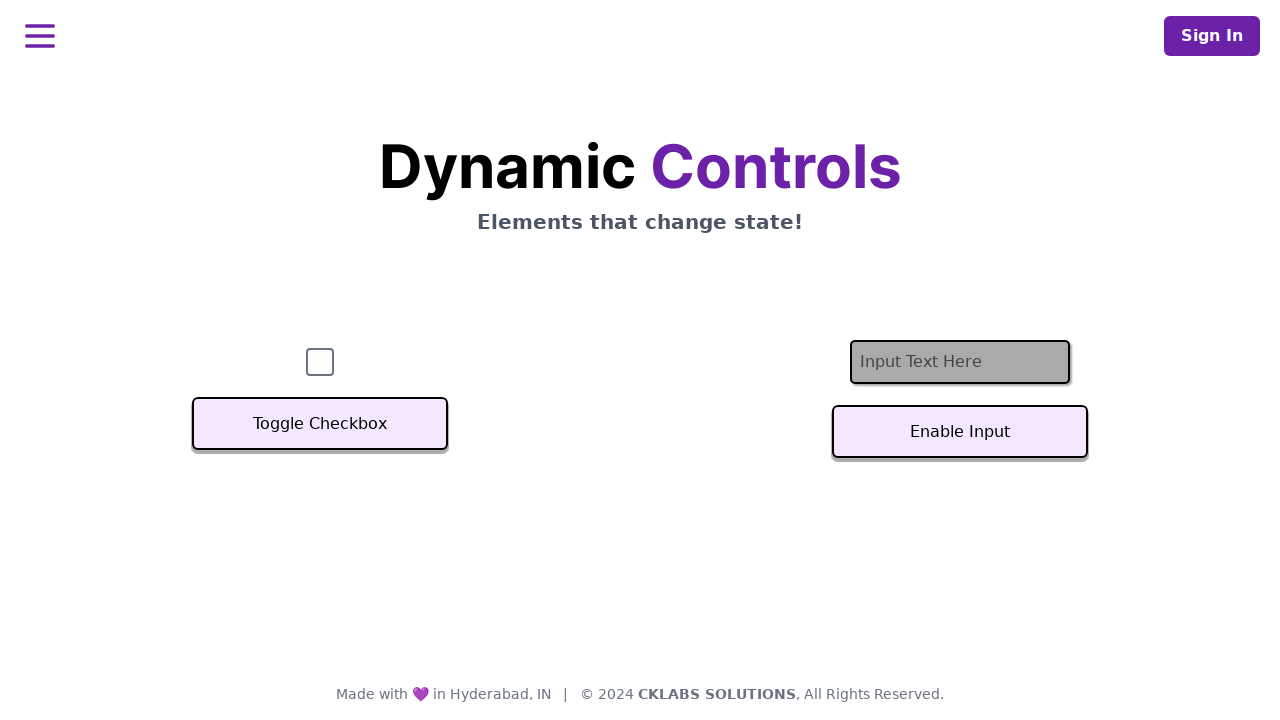

Clicked button to enable text input at (960, 432) on #textInputButton
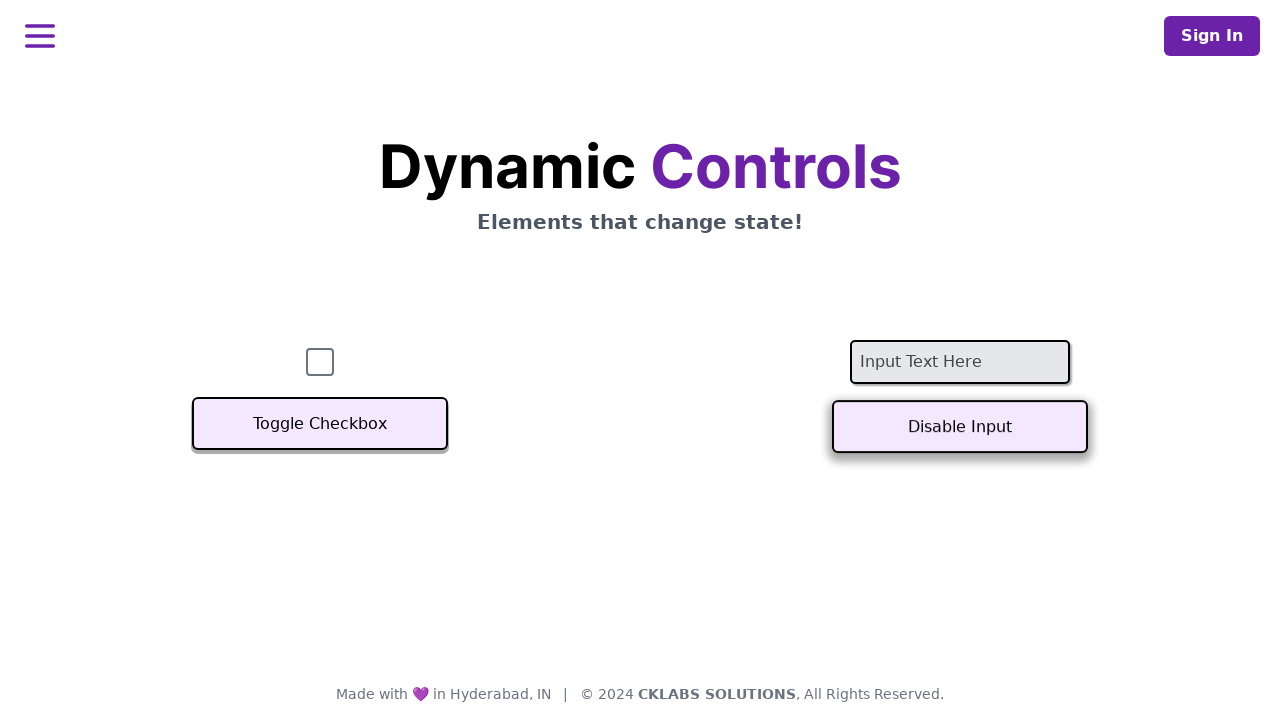

Waited for text input to become enabled
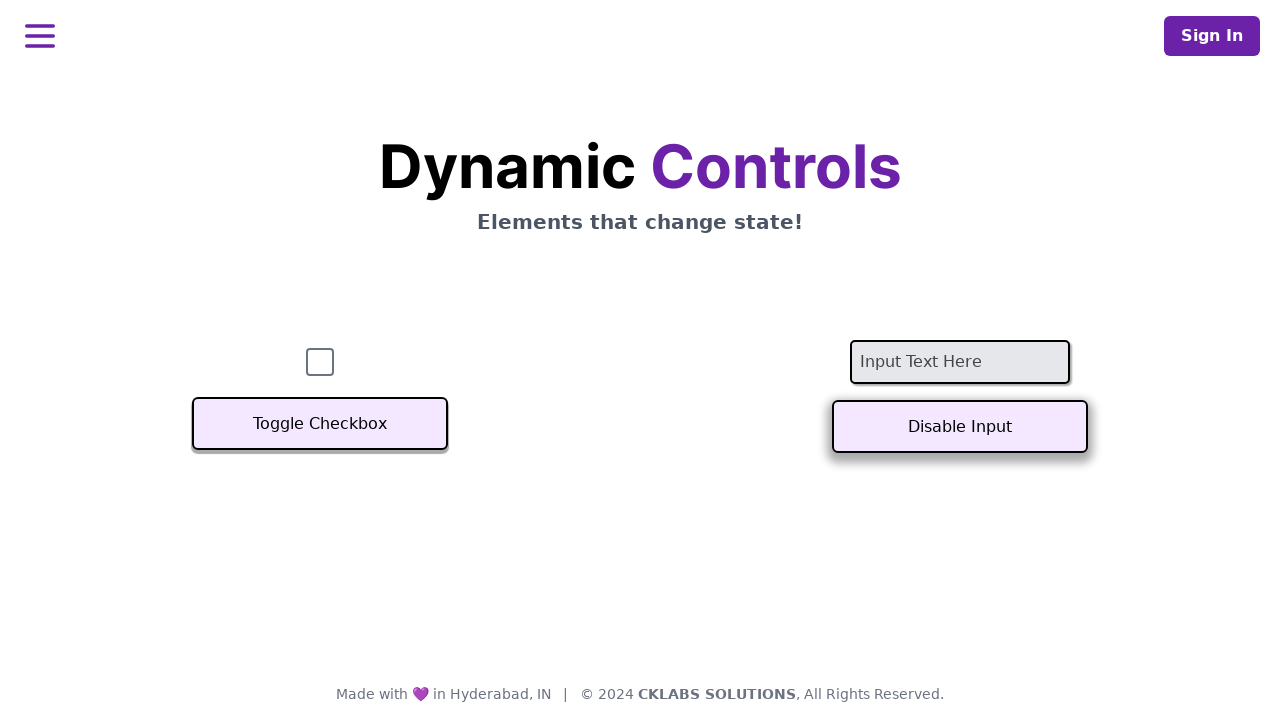

Verified text input is now enabled: enabled=True
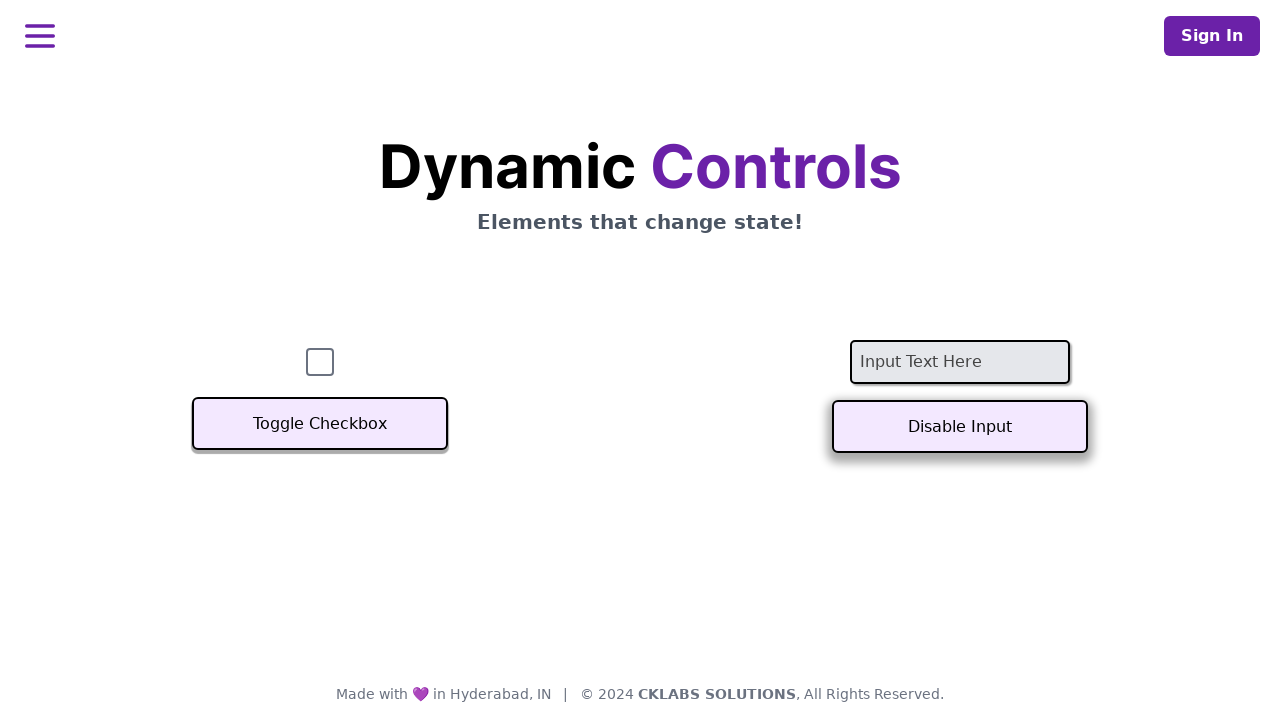

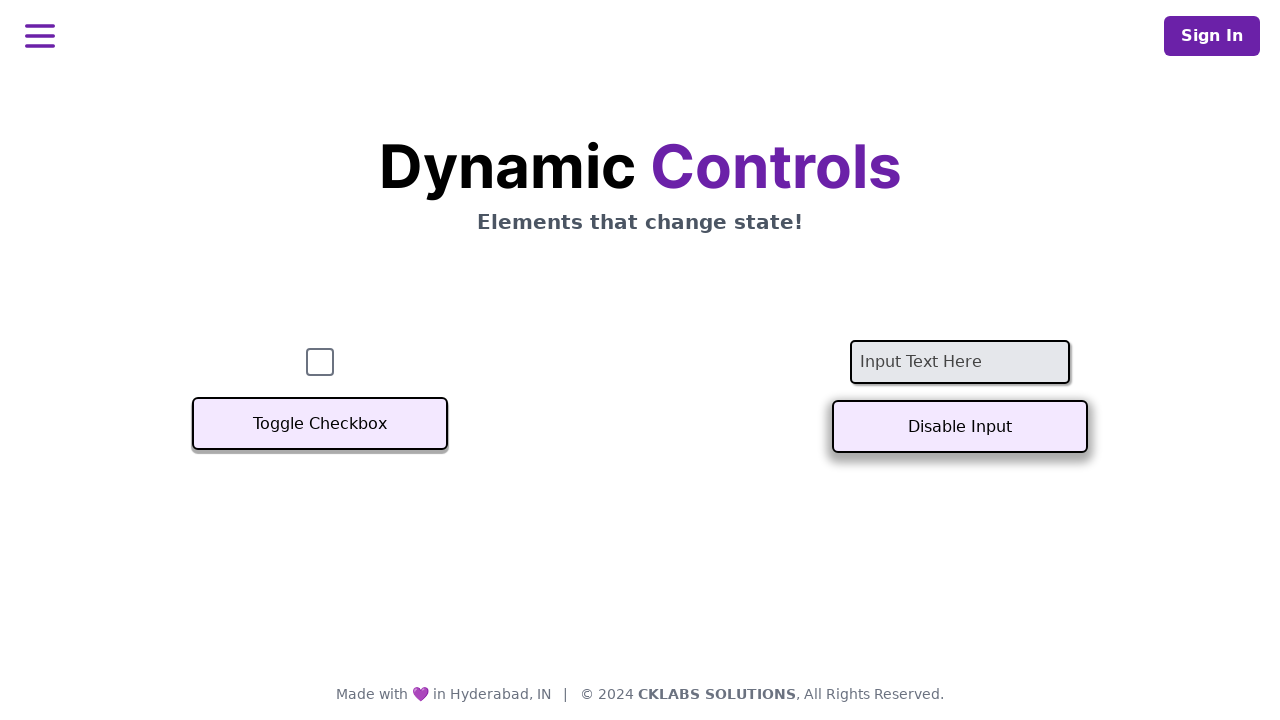